Tests that coupon code cannot be applied when cart total is below the minimum threshold.

Starting URL: http://practice.automationtesting.in/

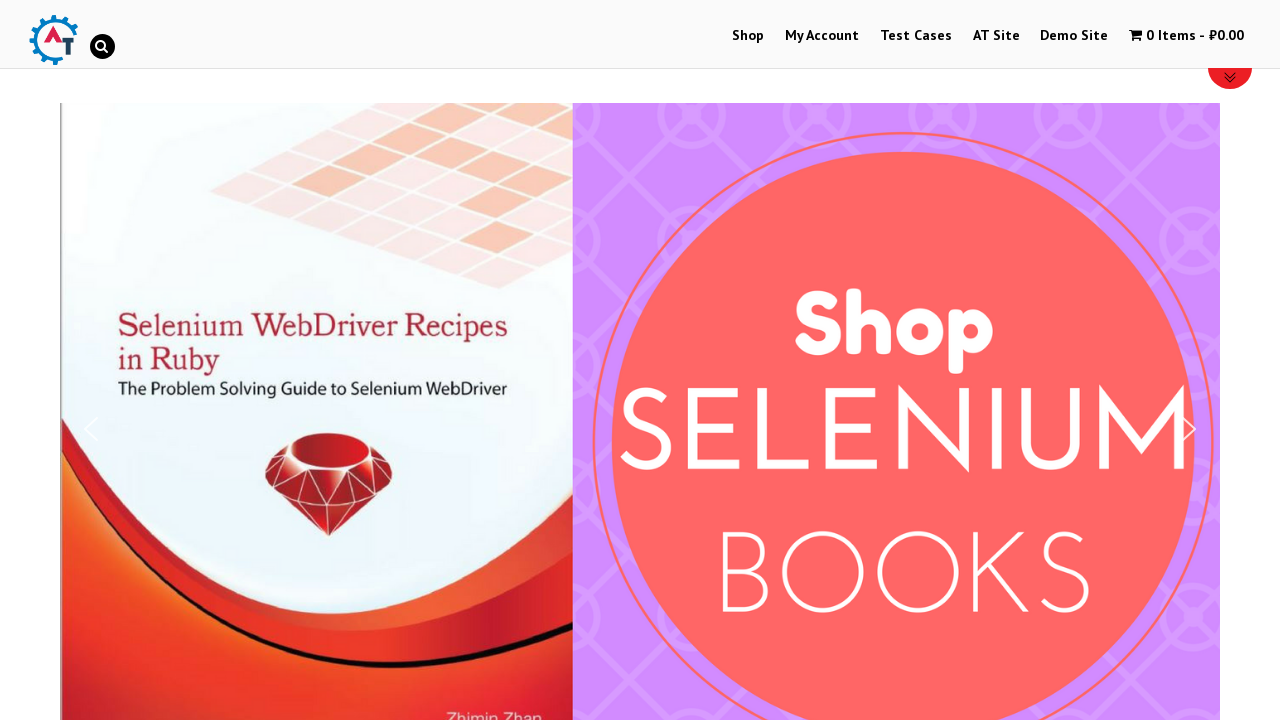

Clicked on Shop Menu at (748, 36) on xpath=//li[@id='menu-item-40']
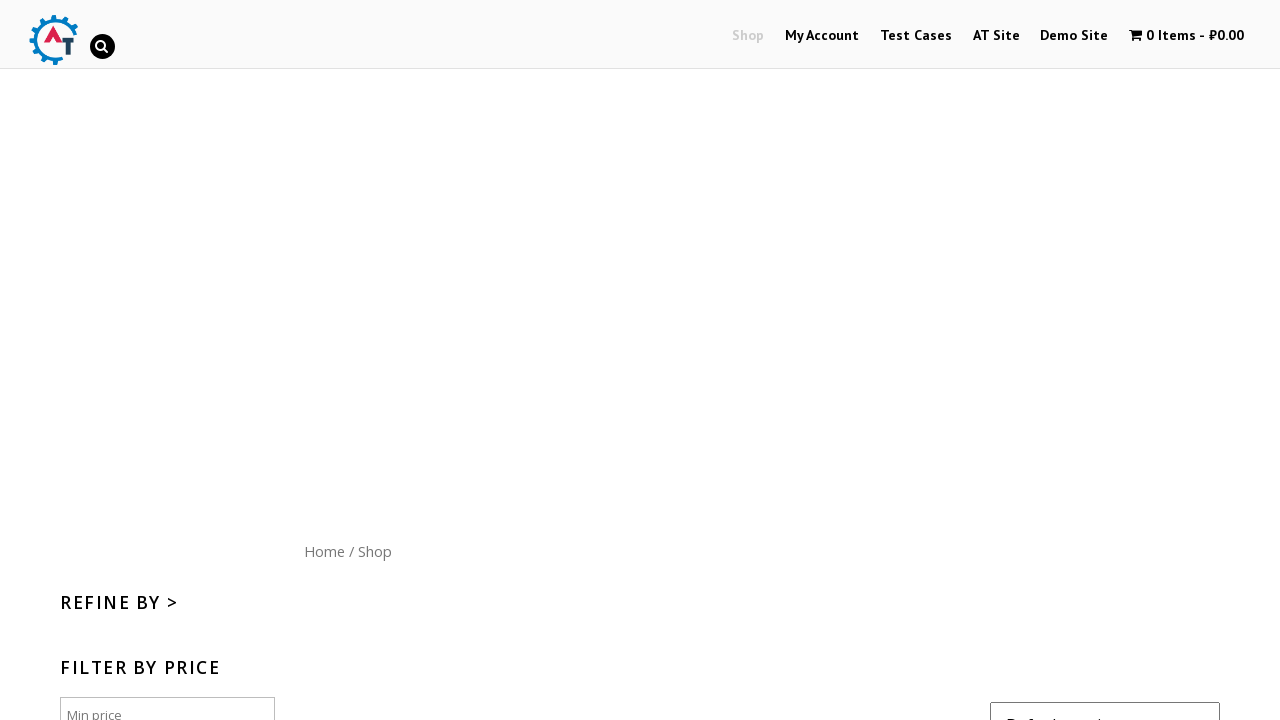

Clicked on Home menu button at (324, 551) on xpath=//div[@id='content']/nav/a
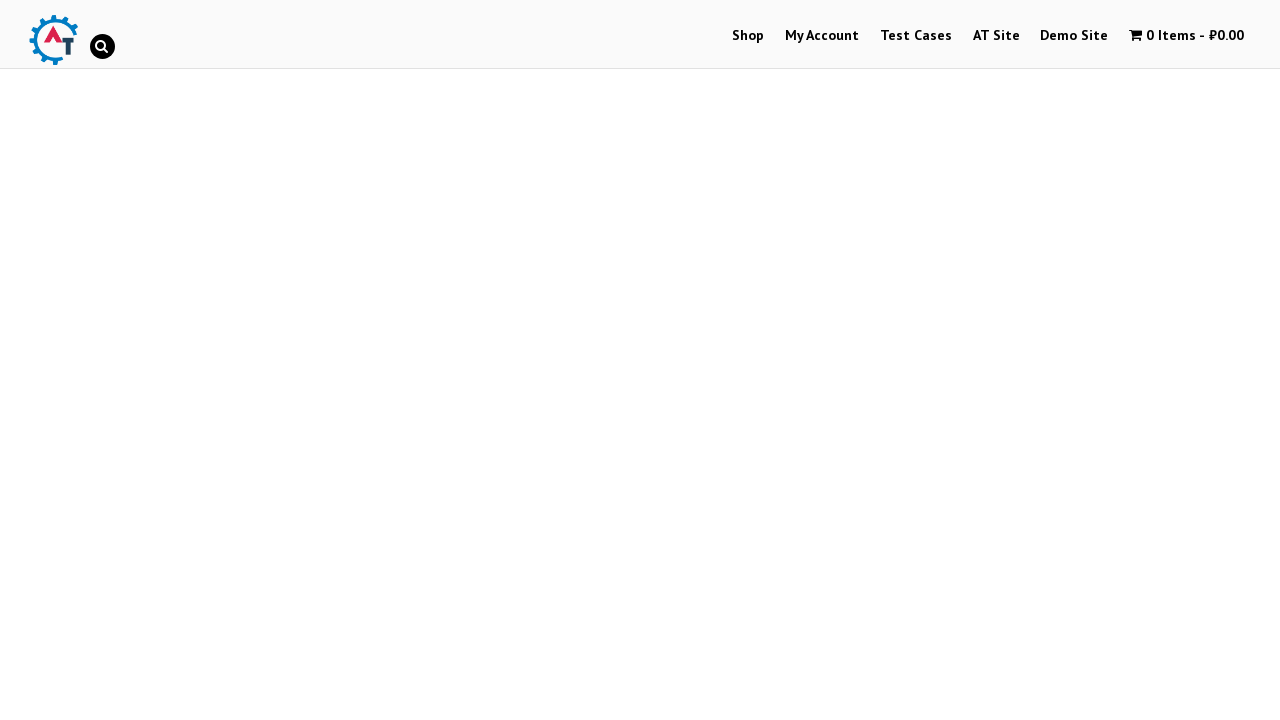

Clicked on arrival image at (1039, 361) on xpath=//*[@id='text-22-sub_row_1-0-2-2-0']/div/ul/li/a[1]/img
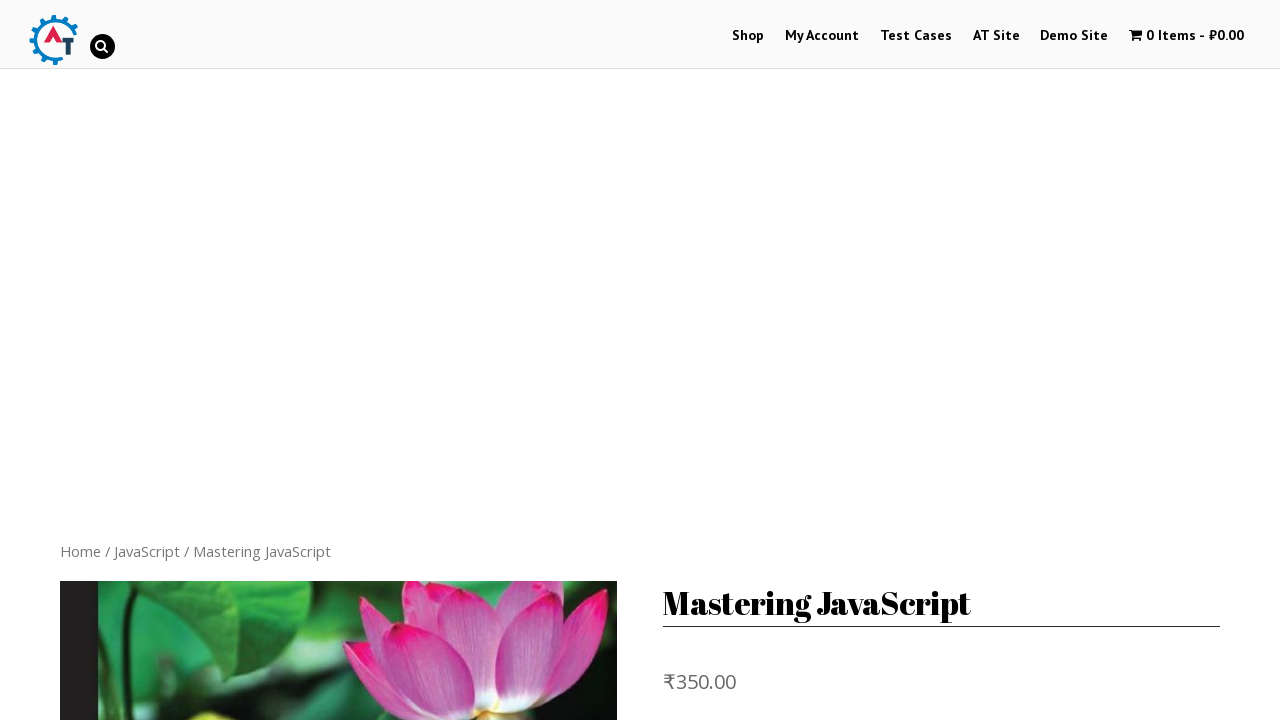

Clicked Add to Basket button at (812, 361) on xpath=//form[@class='cart']/button
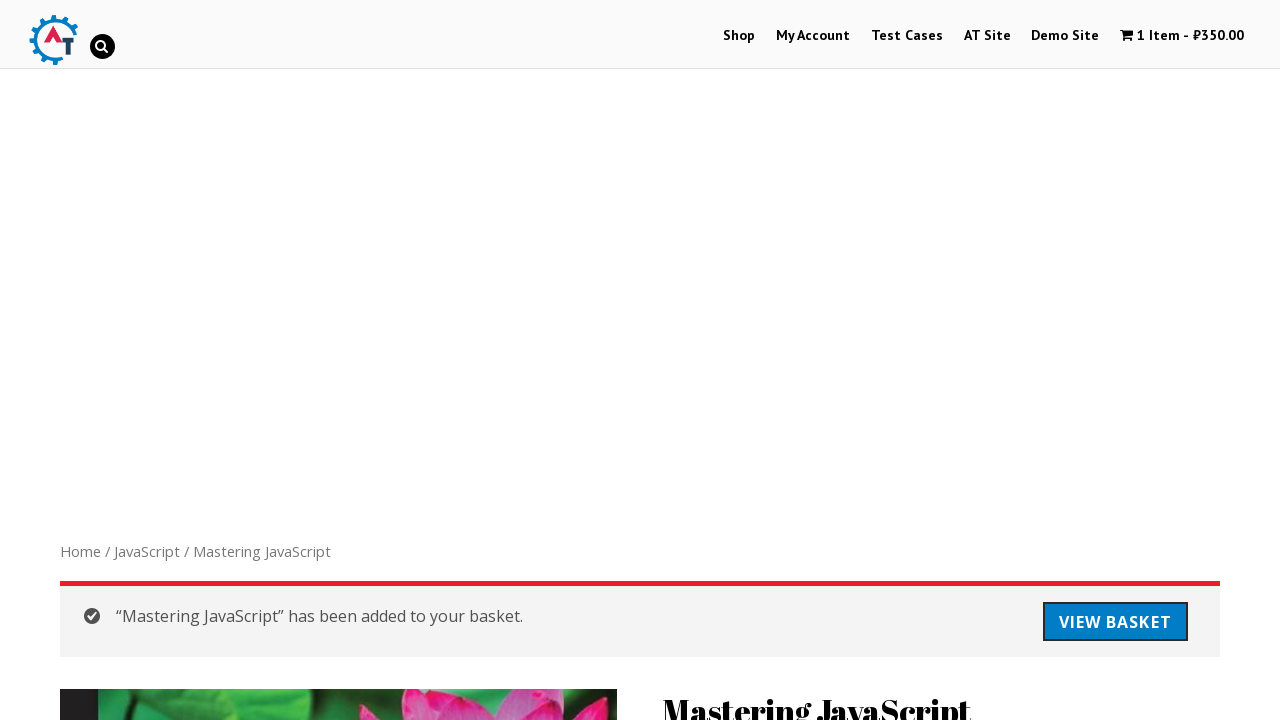

Clicked on menu item cart tab at (1182, 36) on xpath=//li[@id='wpmenucartli']/a
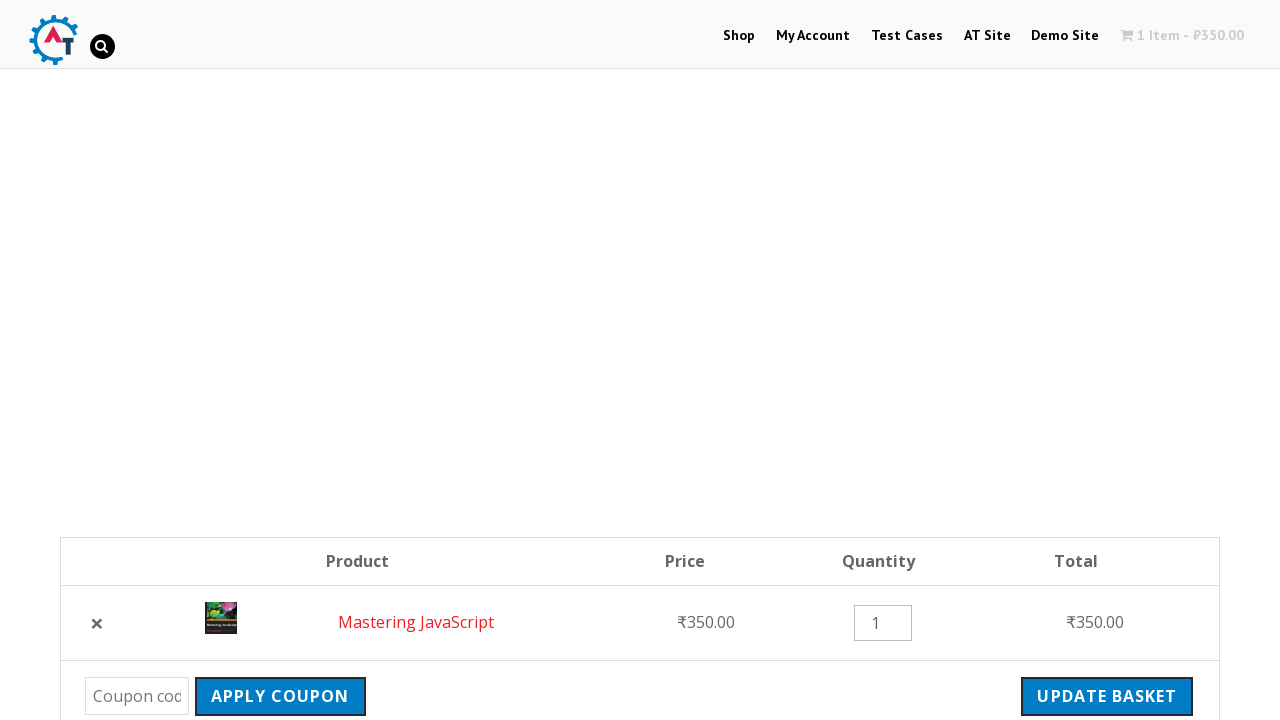

Entered coupon code 'krishnasakinala' in coupon field on //div[@class='coupon']/input[1]
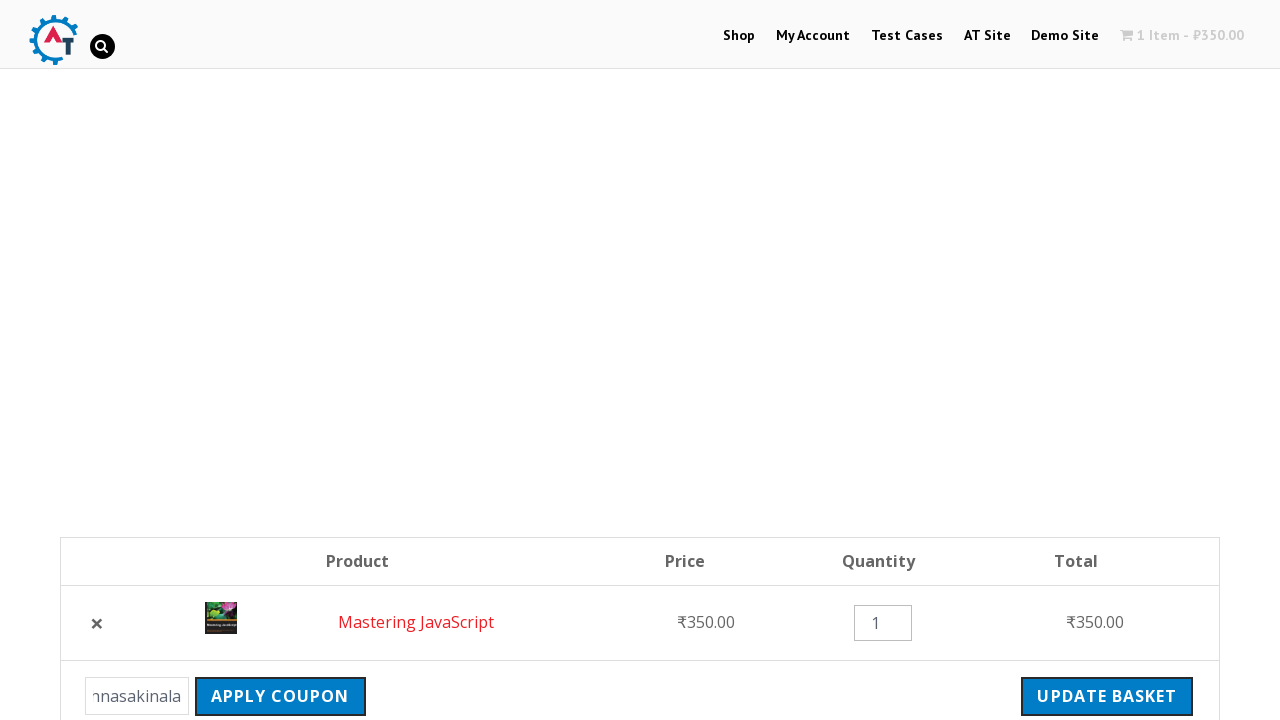

Clicked Apply Coupon button at (280, 696) on xpath=//div[@class='coupon']/input[2]
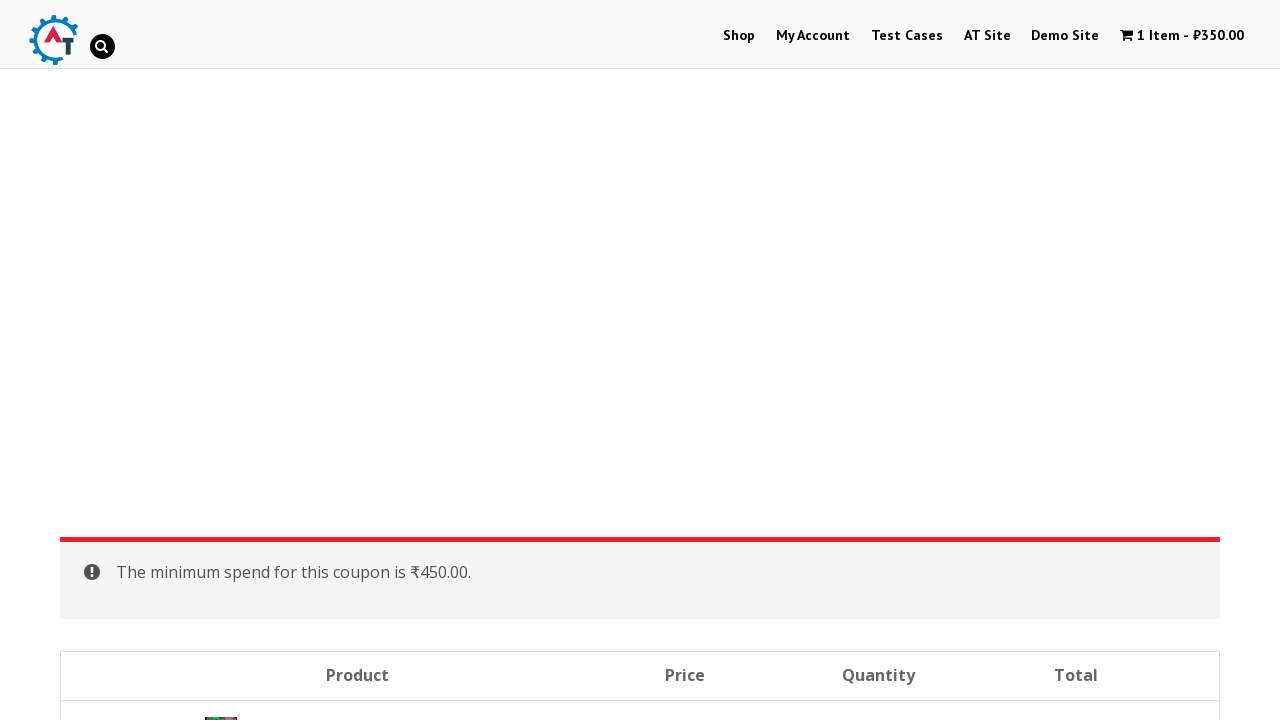

Verified error message is displayed indicating coupon cannot be applied below minimum threshold
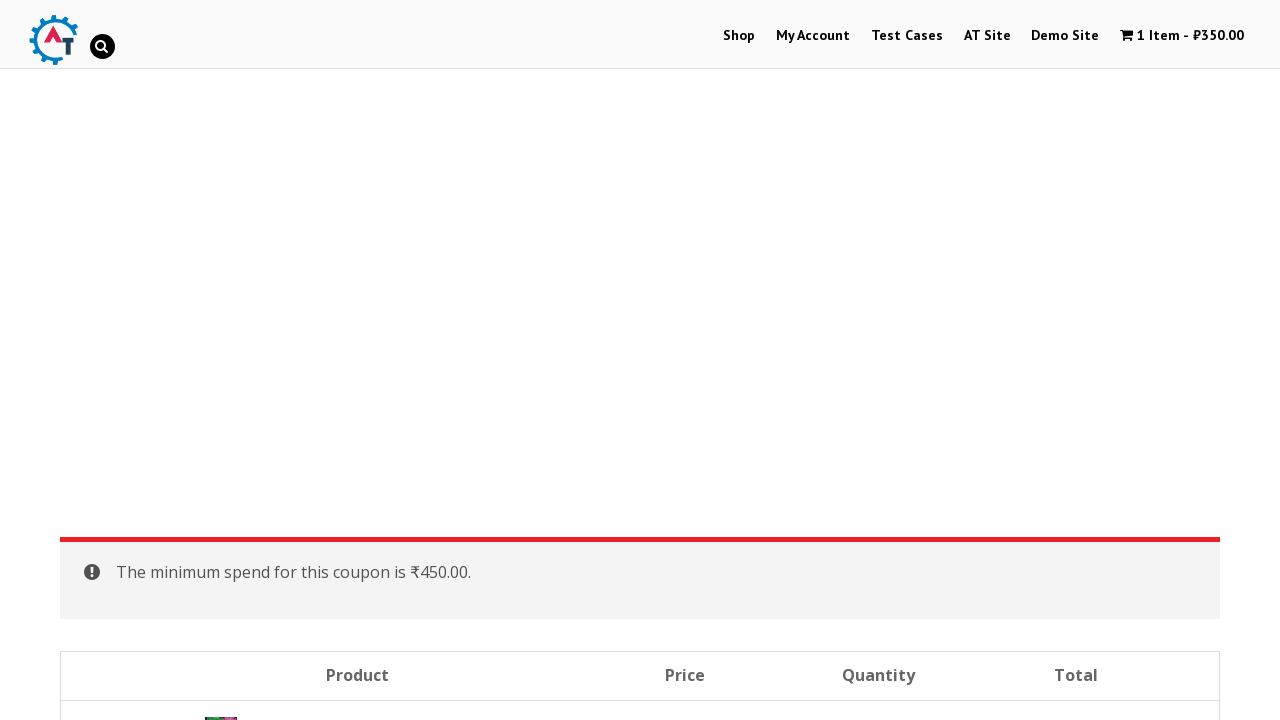

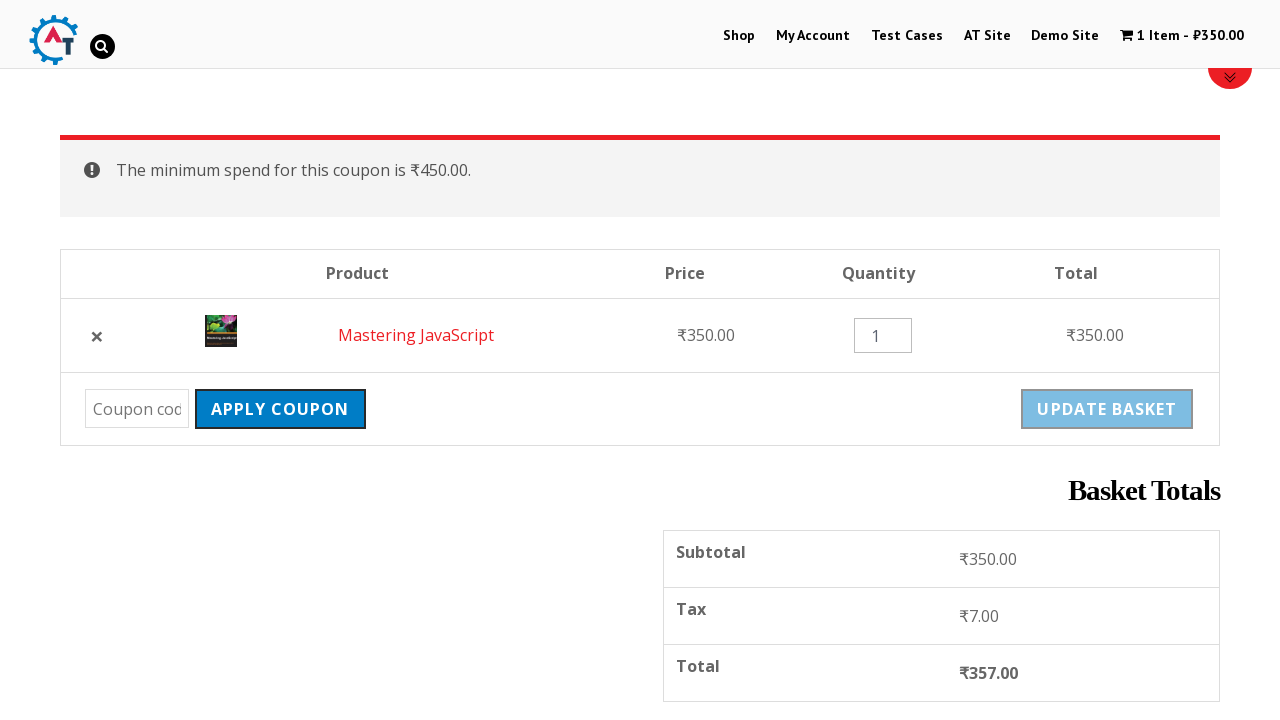